Tests various dropdown interactions including passenger selection (adults, children, infants) and currency selection using different methods (by index, visible text, and value)

Starting URL: https://rahulshettyacademy.com/dropdownsPractise/

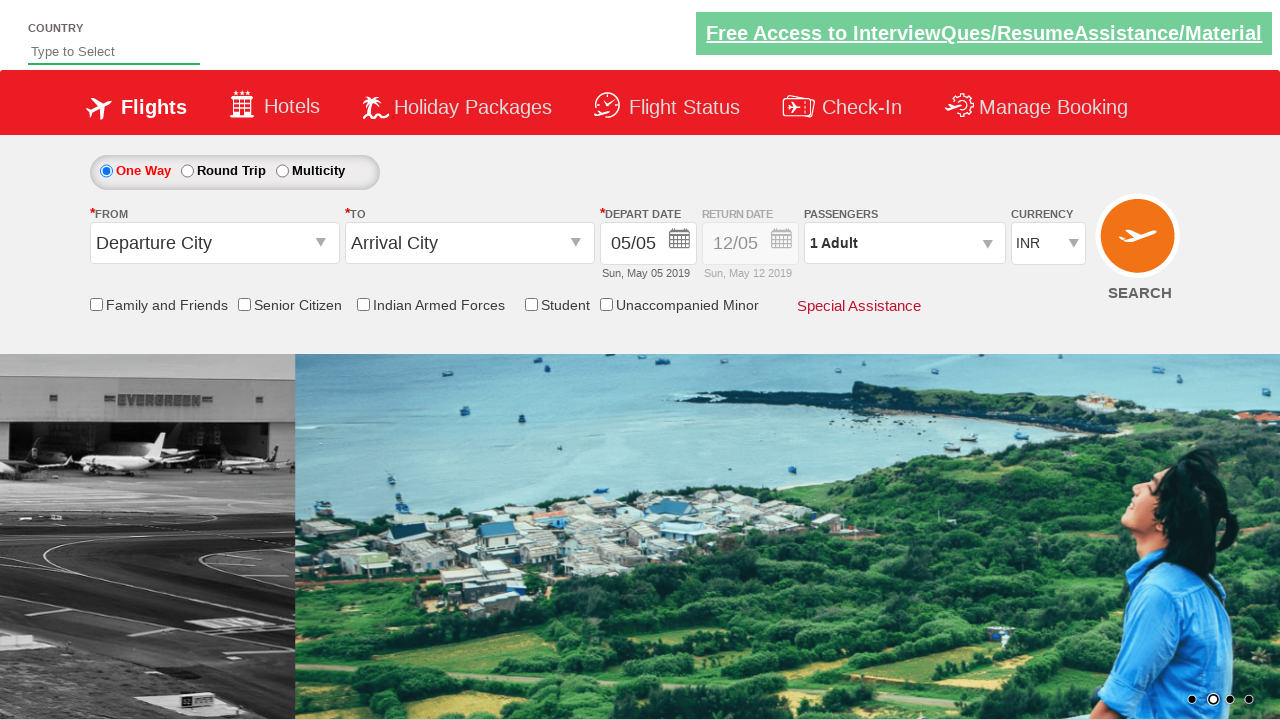

Located currency dropdown element
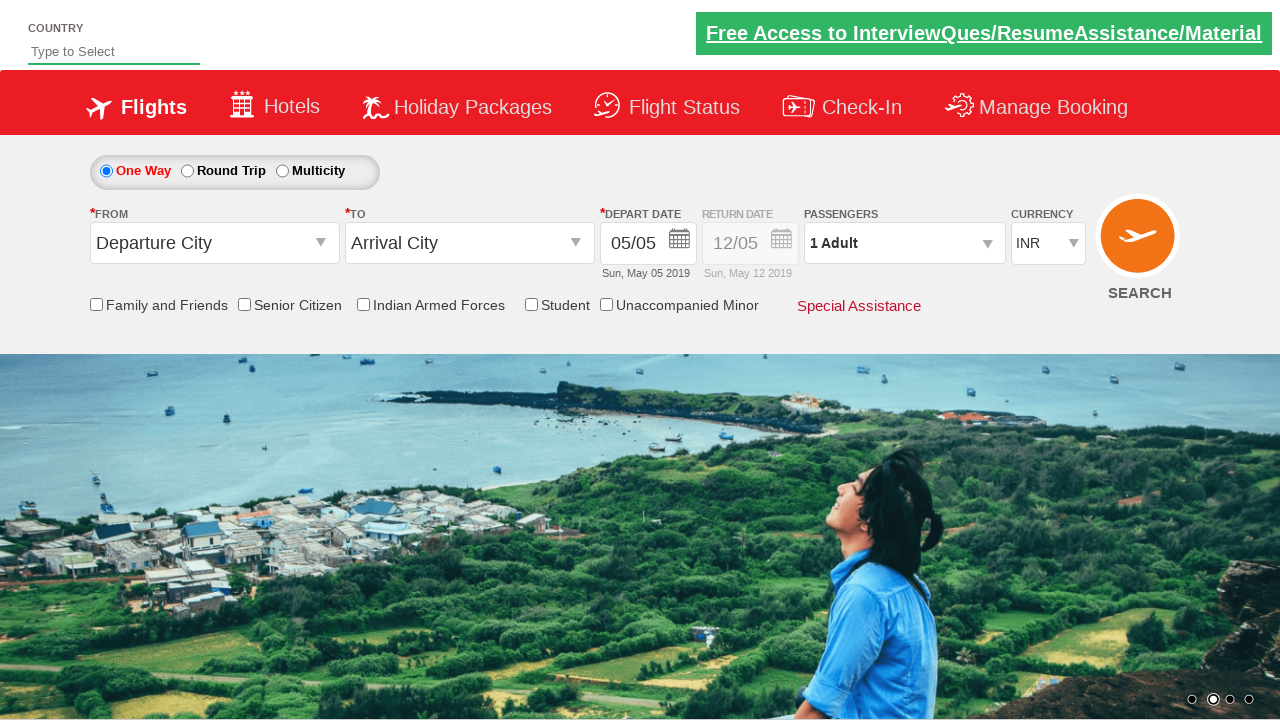

Opened passenger info dropdown at (904, 243) on div#divpaxinfo
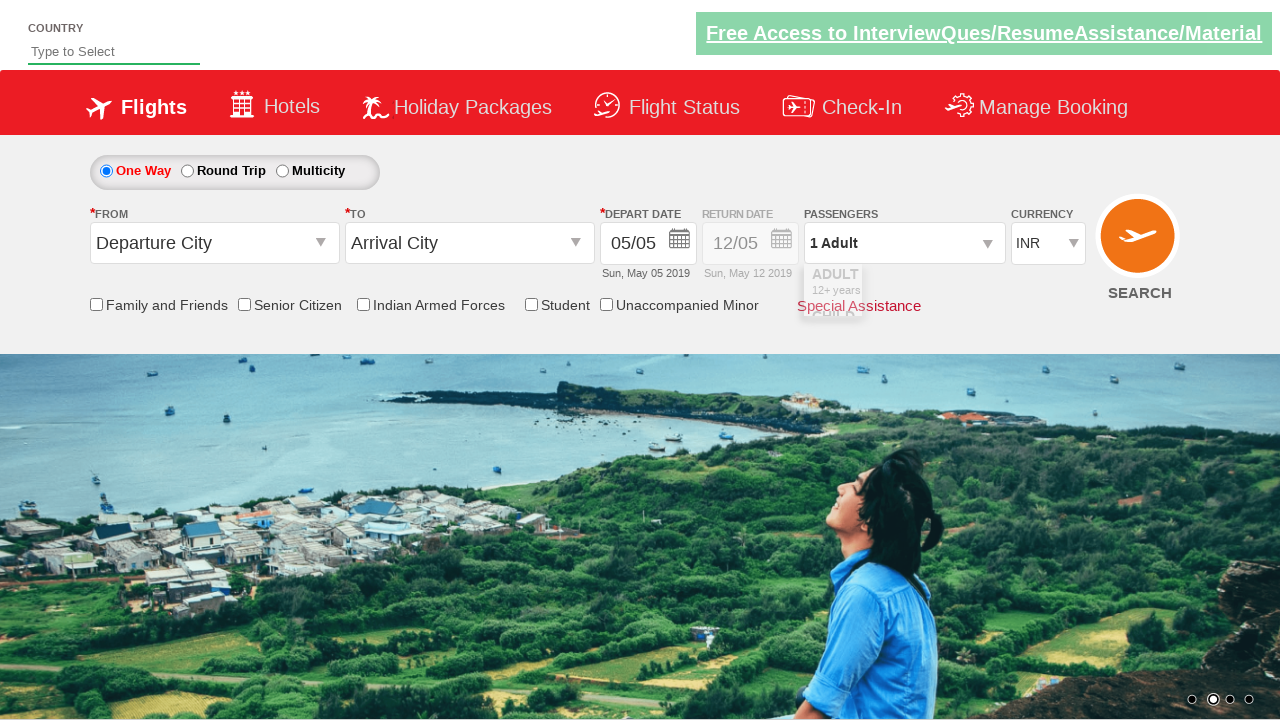

Incremented adult count (iteration 1/4) at (982, 288) on #hrefIncAdt
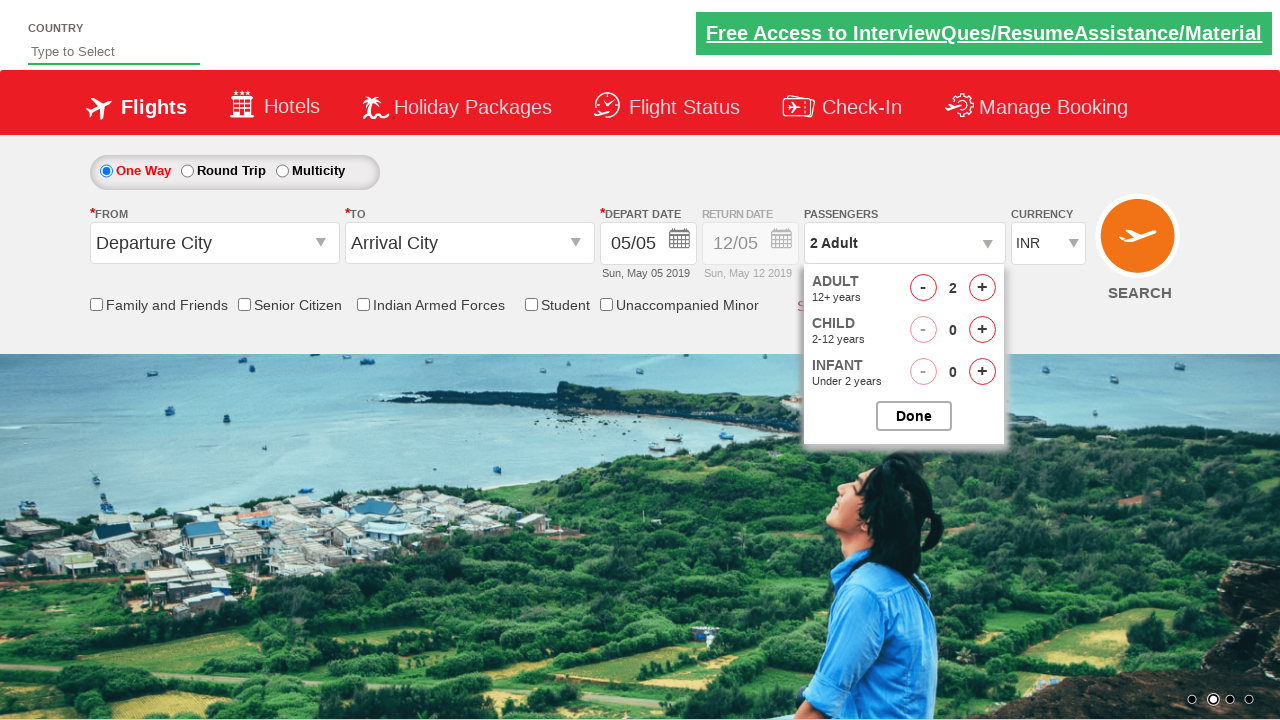

Incremented adult count (iteration 2/4) at (982, 288) on #hrefIncAdt
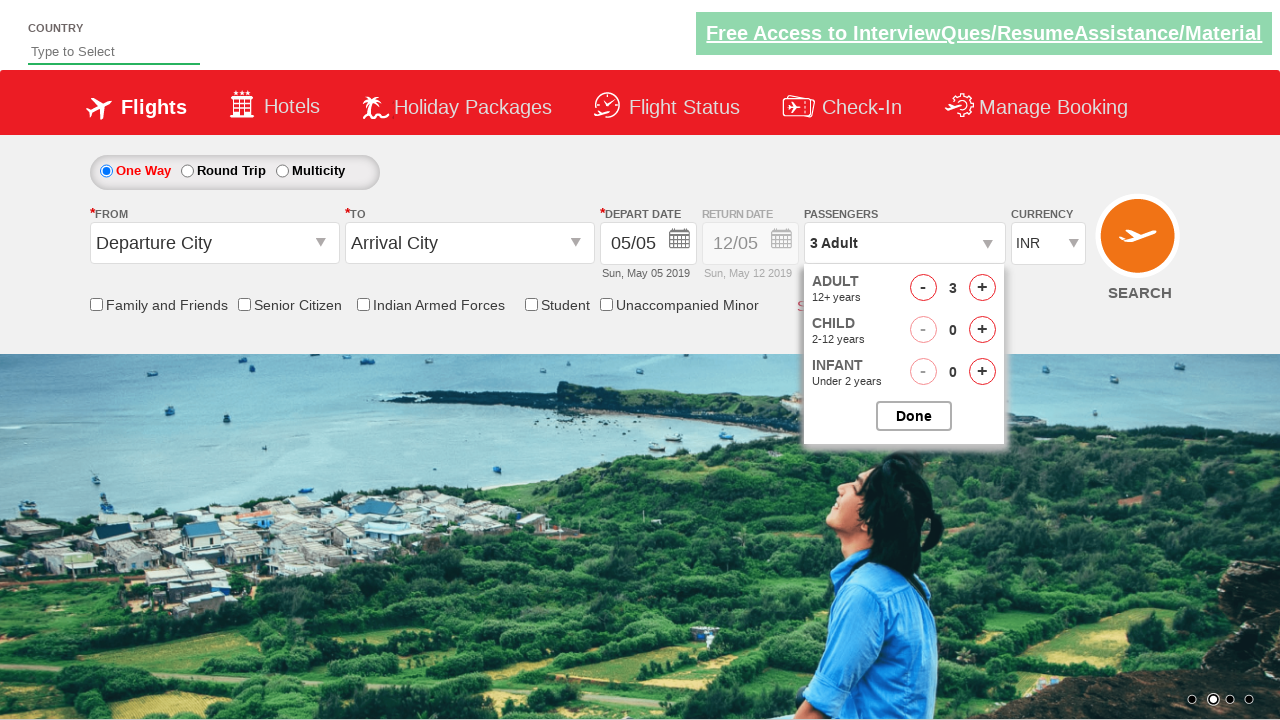

Incremented adult count (iteration 3/4) at (982, 288) on #hrefIncAdt
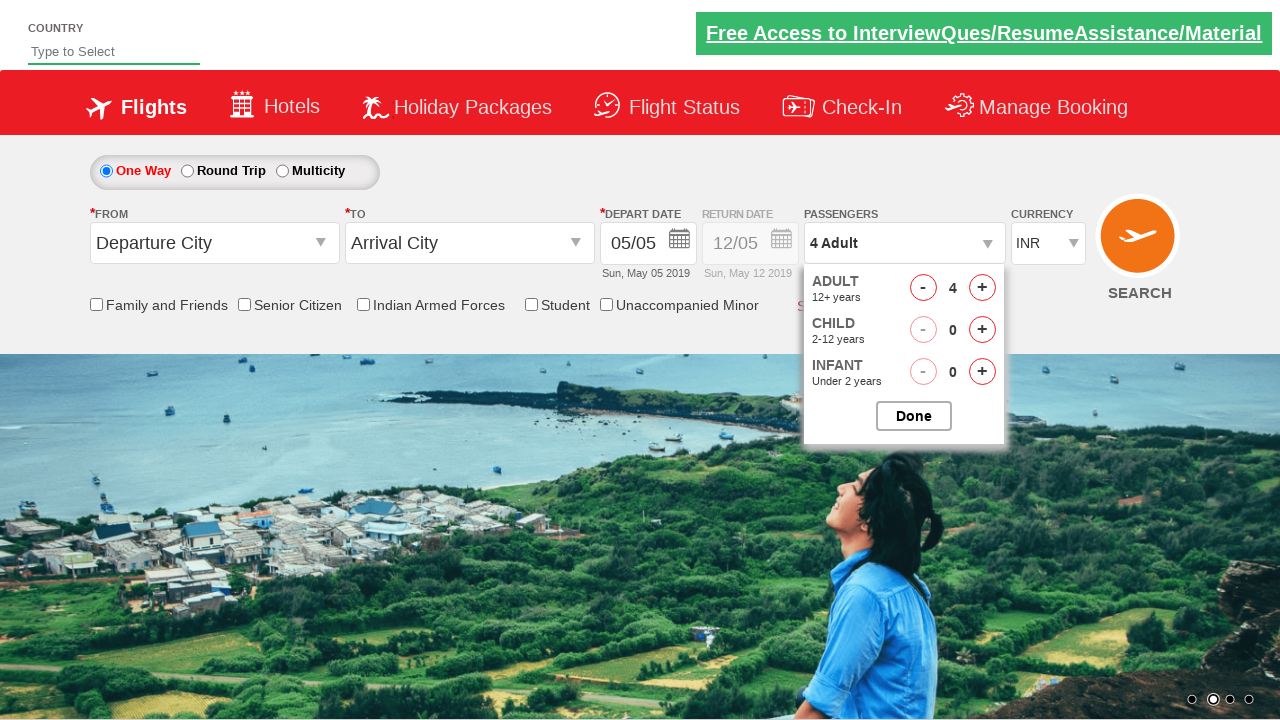

Incremented adult count (iteration 4/4) at (982, 288) on #hrefIncAdt
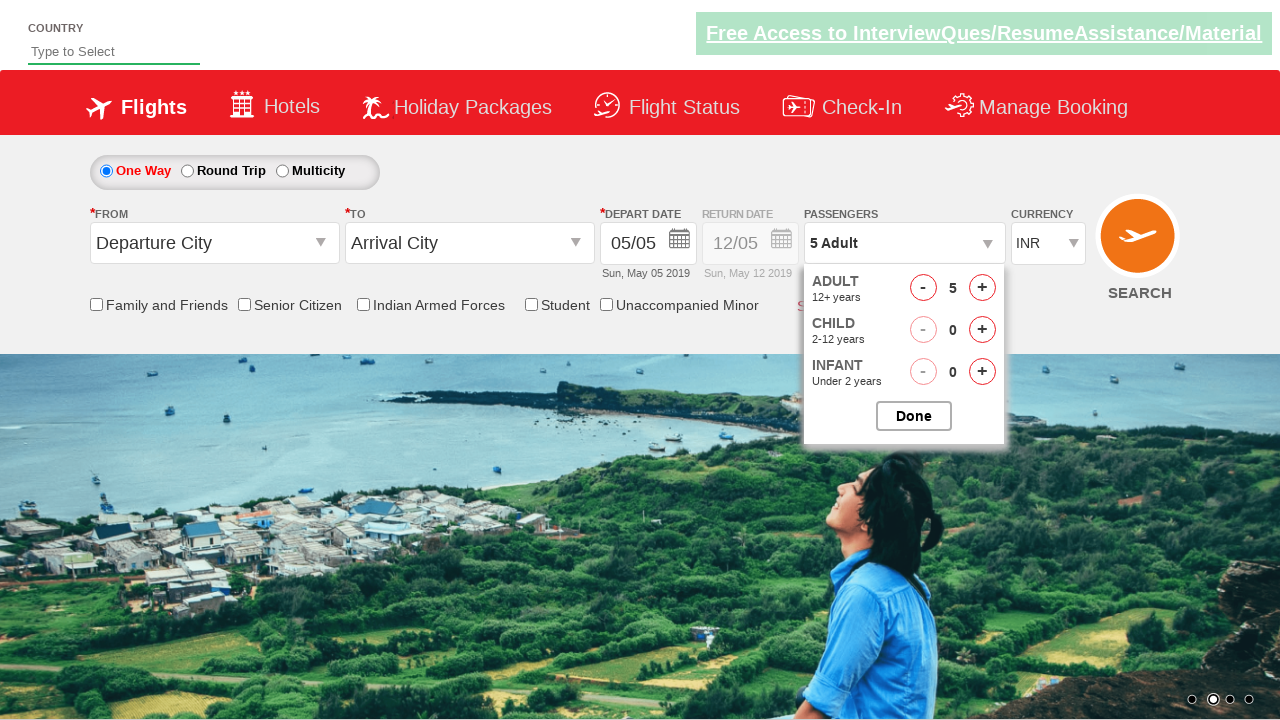

Incremented children count (iteration 1/3) at (982, 330) on #hrefIncChd
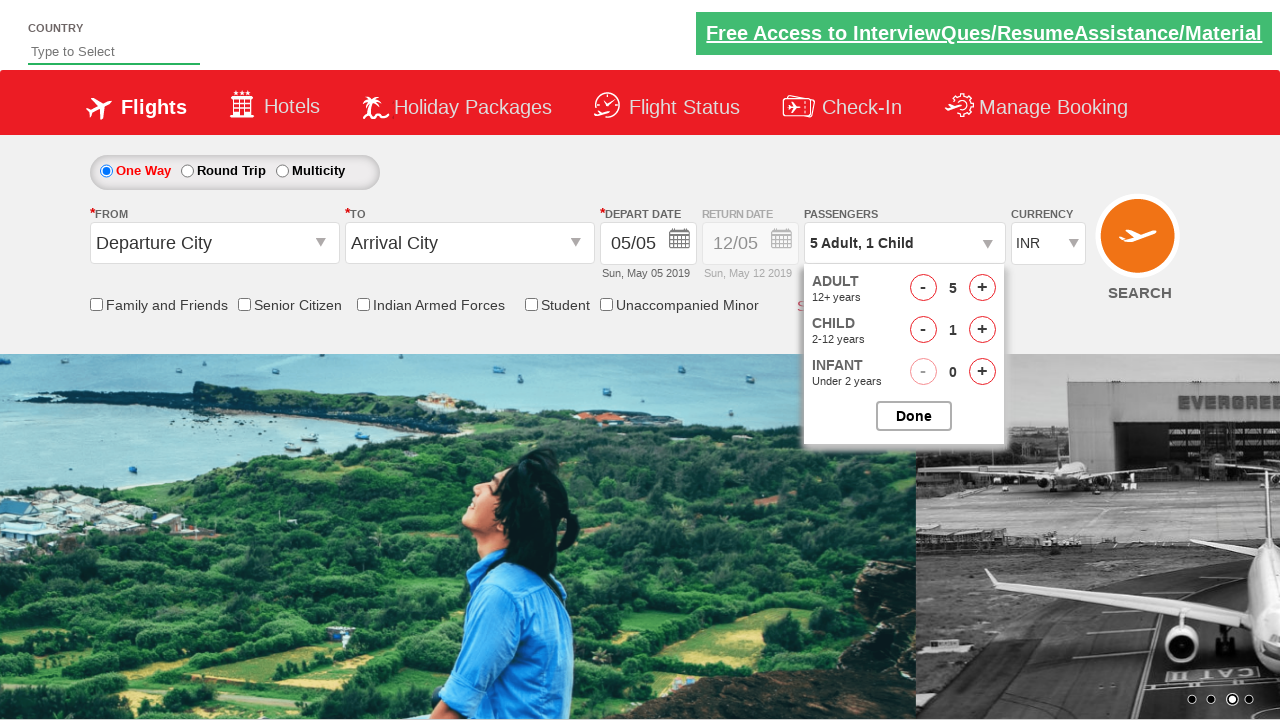

Incremented children count (iteration 2/3) at (982, 330) on #hrefIncChd
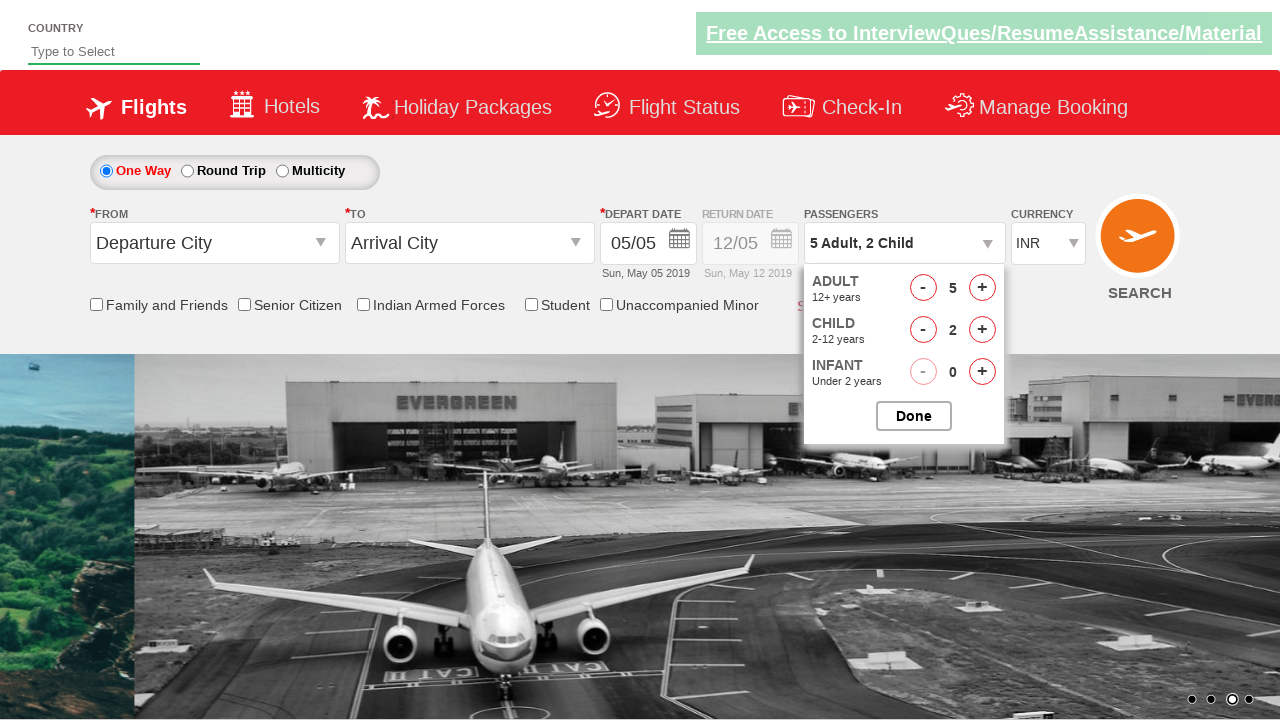

Incremented children count (iteration 3/3) at (982, 330) on #hrefIncChd
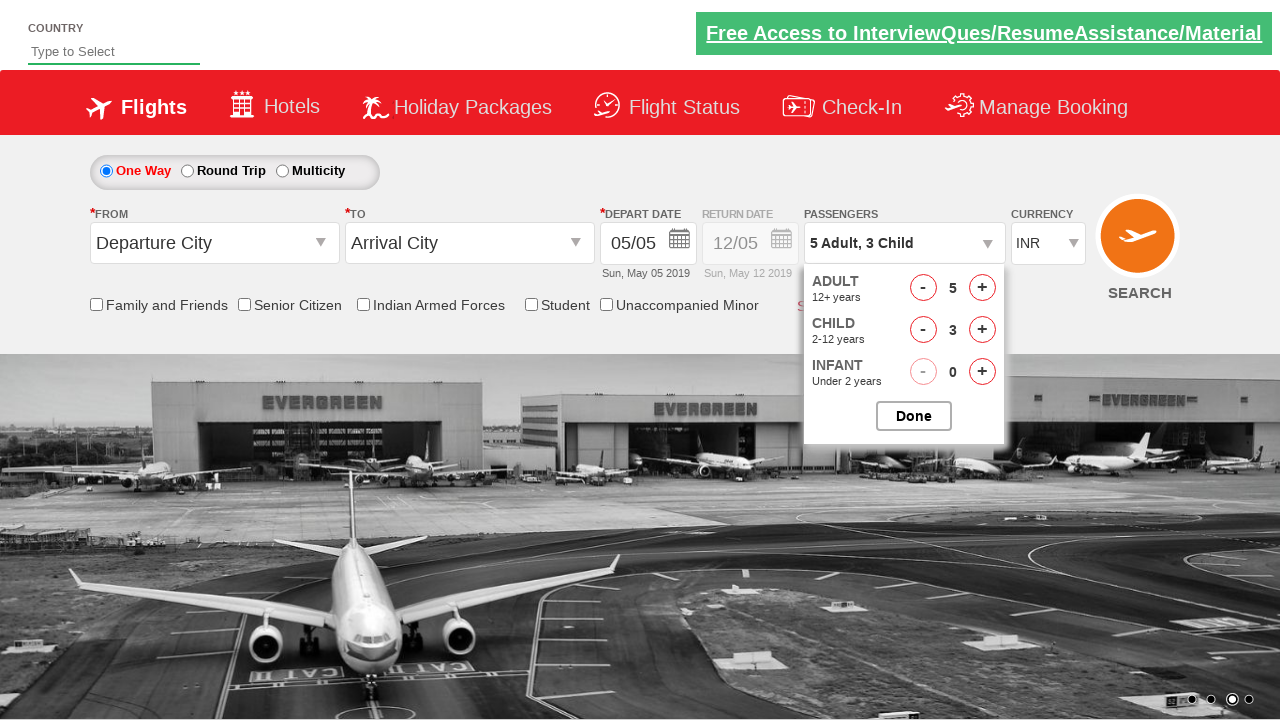

Incremented infant count (iteration 1/3) at (982, 372) on #hrefIncInf
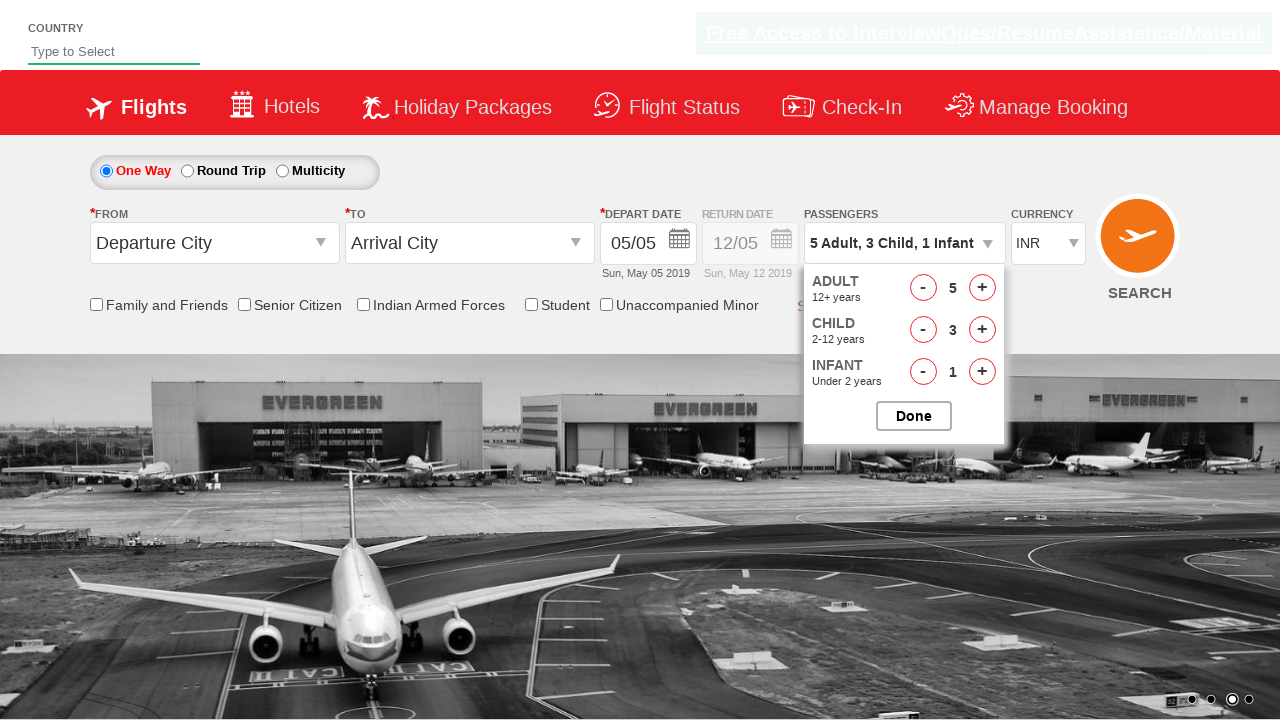

Incremented infant count (iteration 2/3) at (982, 372) on #hrefIncInf
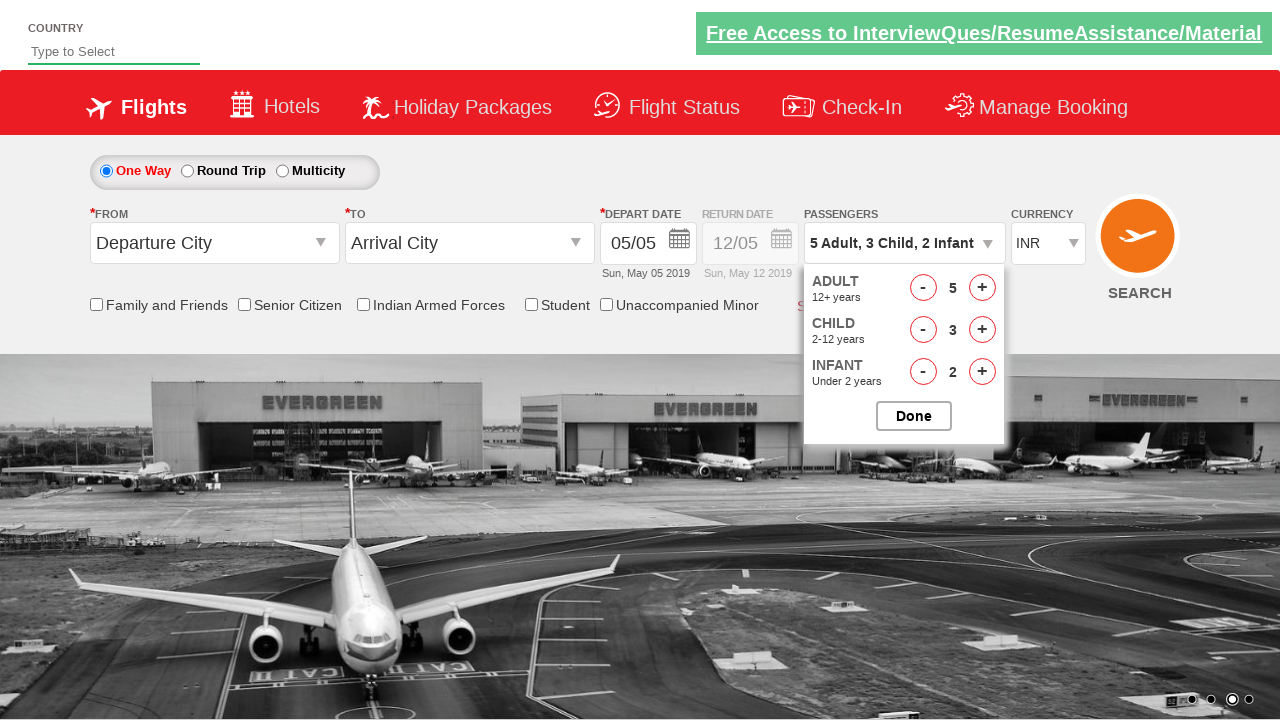

Incremented infant count (iteration 3/3) at (982, 372) on #hrefIncInf
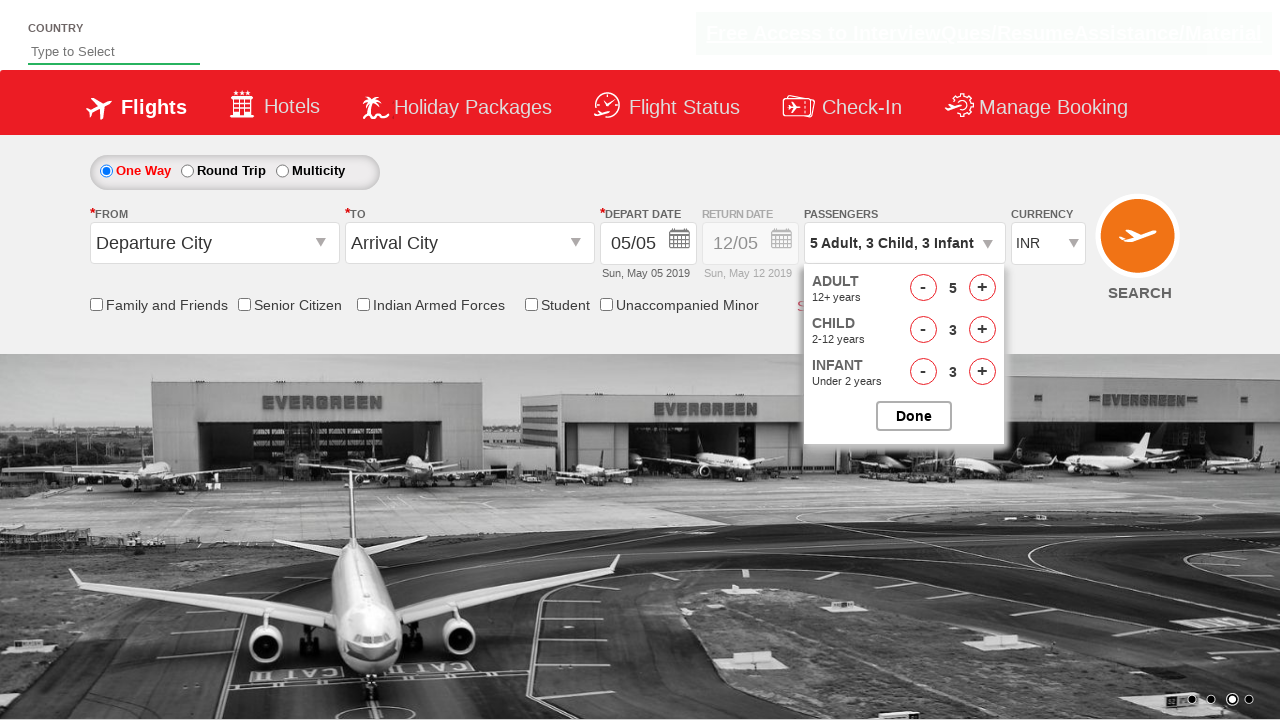

Closed passenger dropdown at (914, 416) on #btnclosepaxoption
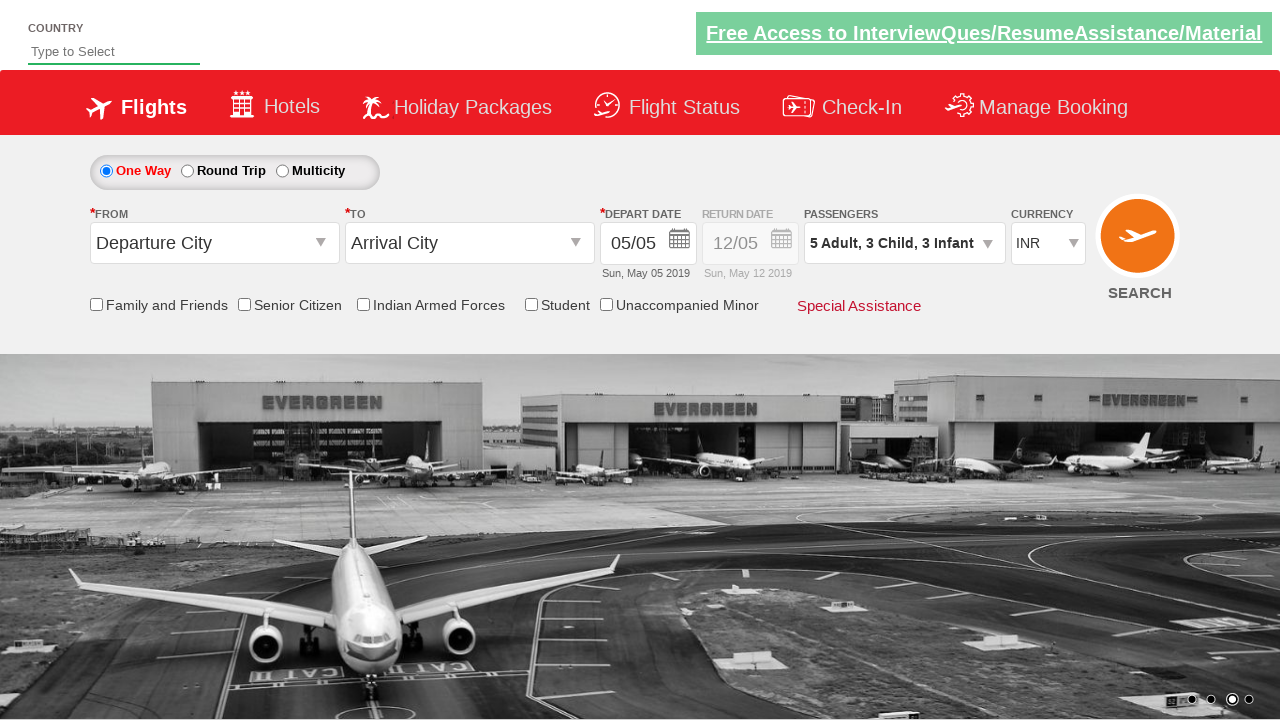

Retrieved passenger info text: 5 Adult, 3 Child, 3 Infant
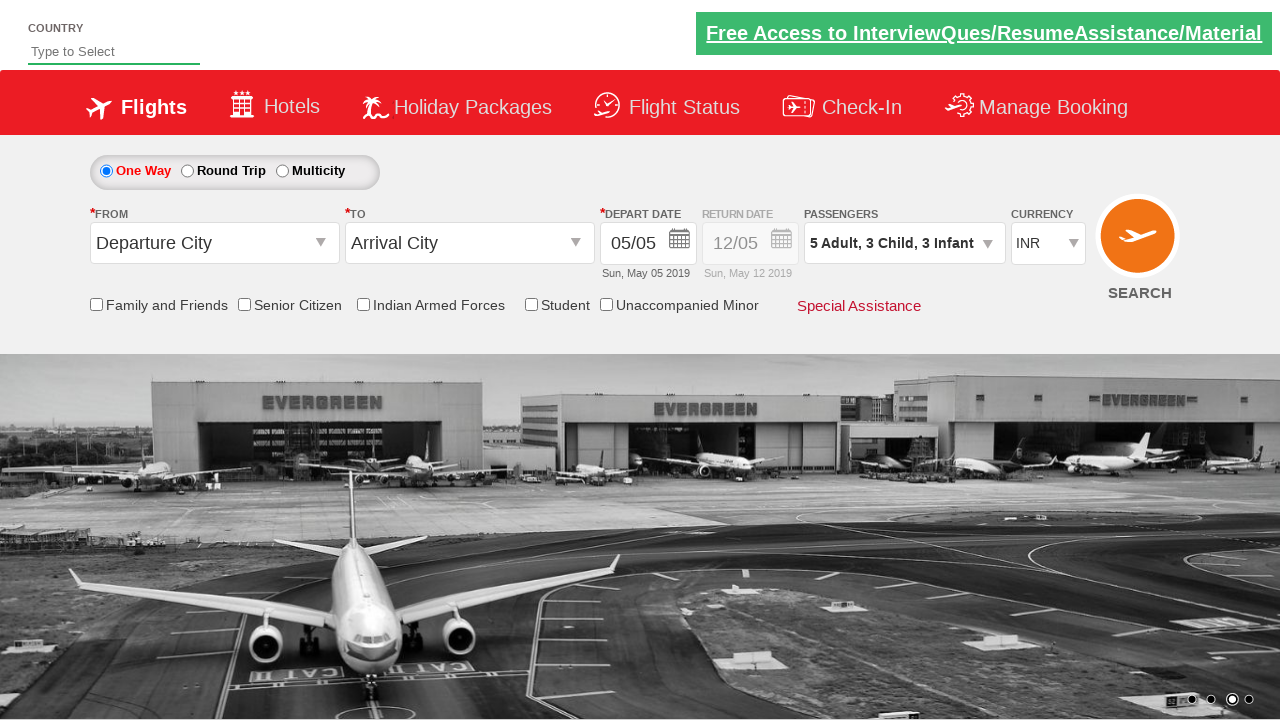

Selected currency by index 3 on select#ctl00_mainContent_DropDownListCurrency
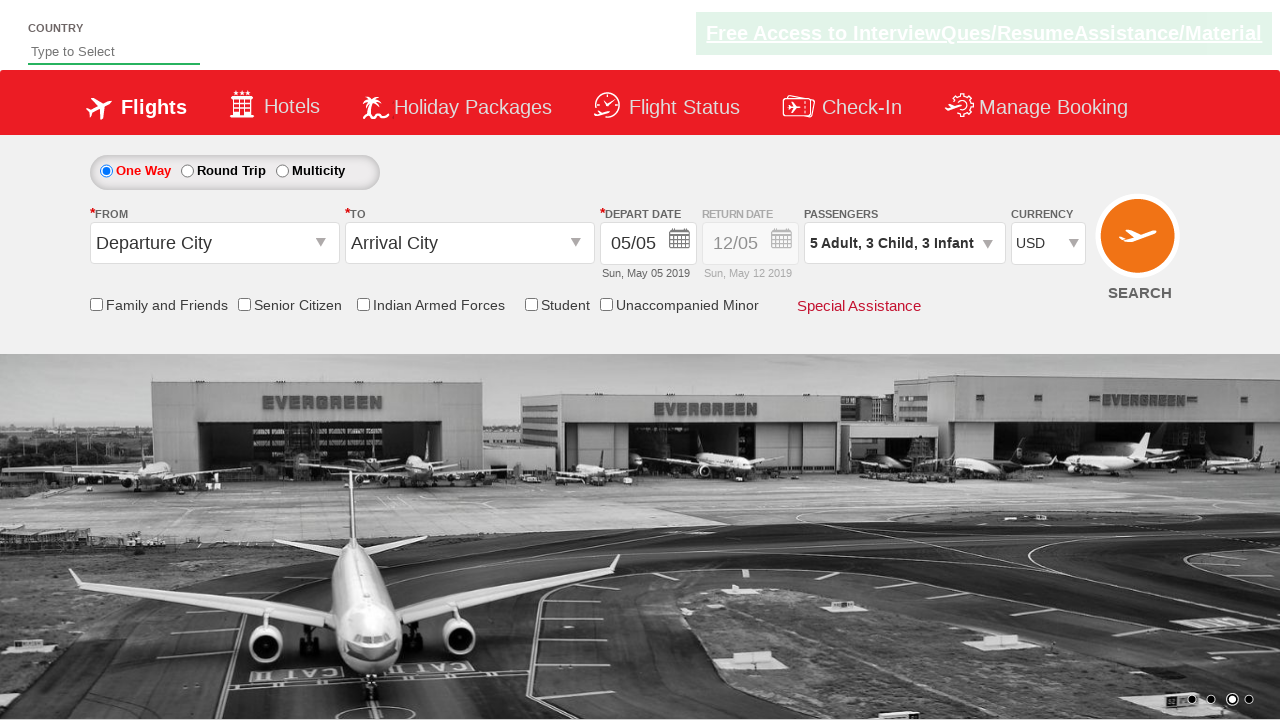

Retrieved selected currency by index: USD
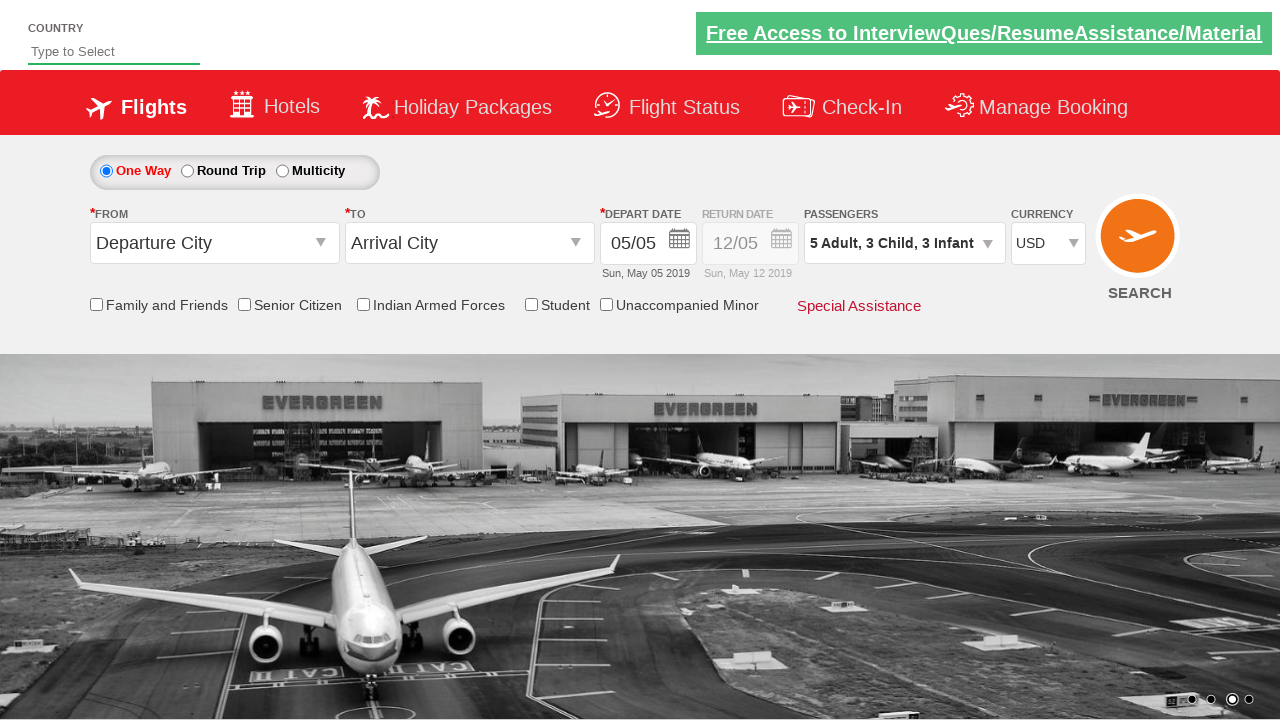

Selected currency by visible text 'INR' on select#ctl00_mainContent_DropDownListCurrency
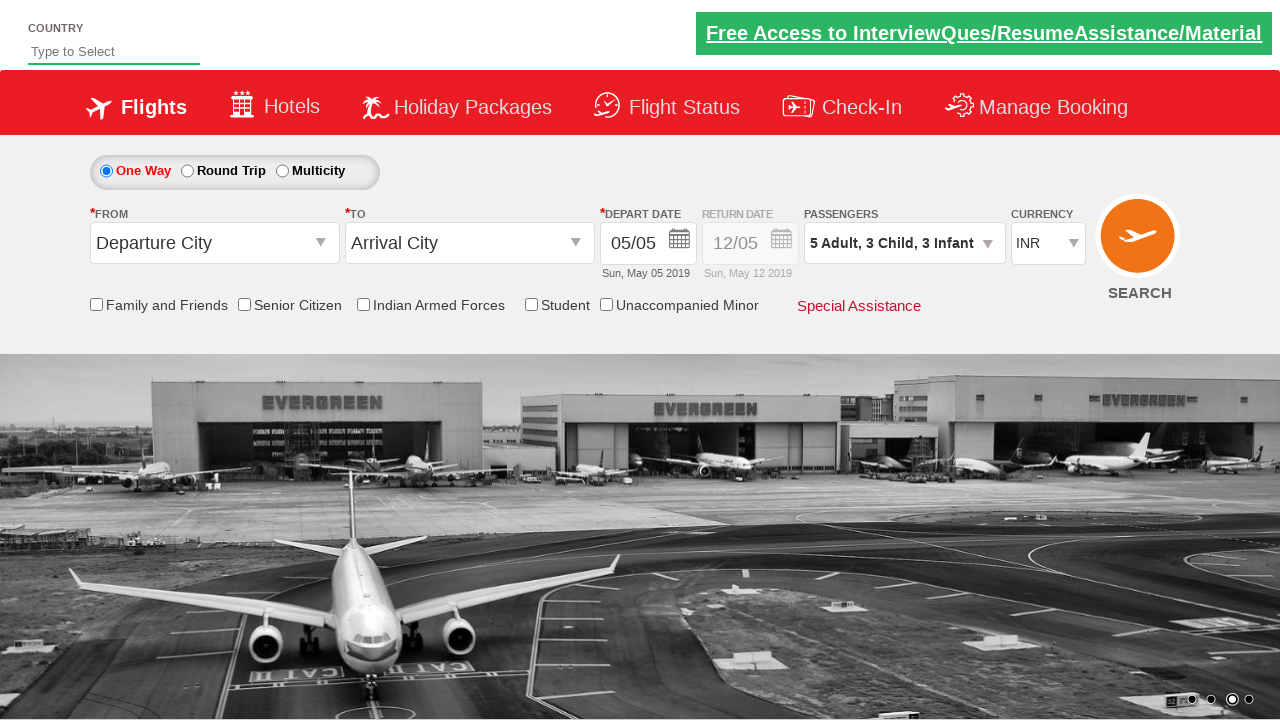

Retrieved selected currency by text: INR
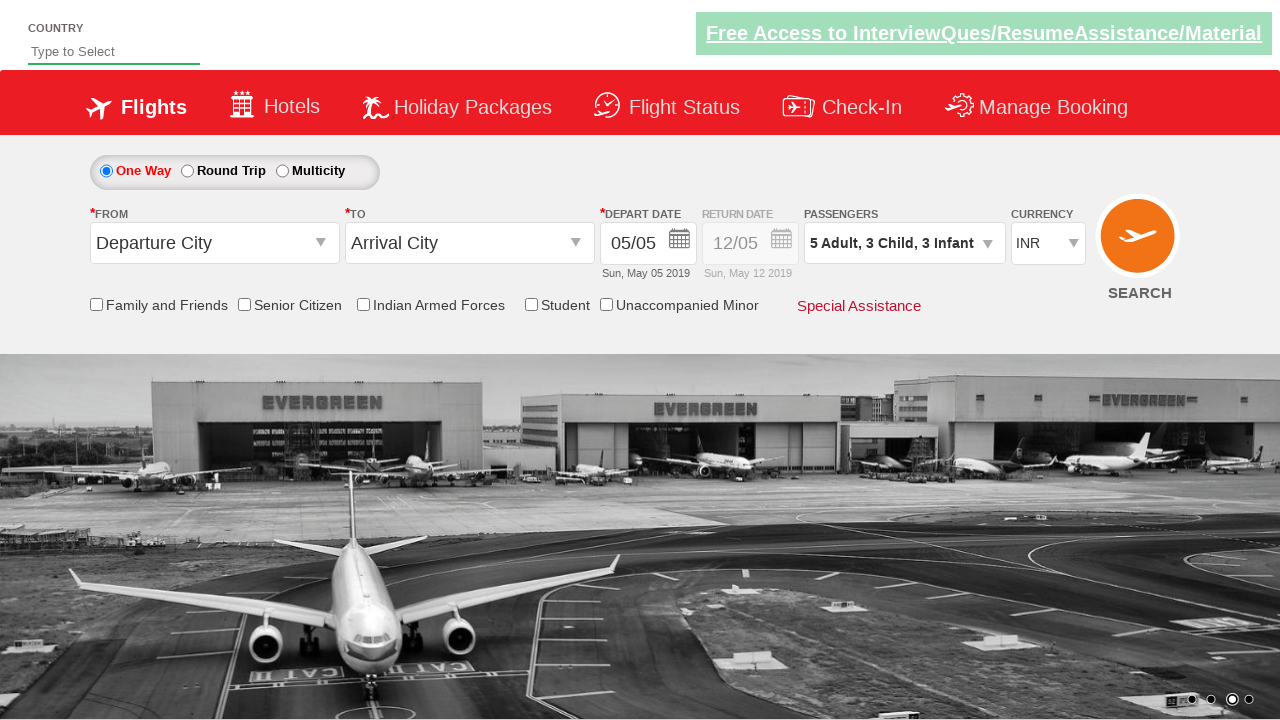

Selected currency by value 'USD' on select#ctl00_mainContent_DropDownListCurrency
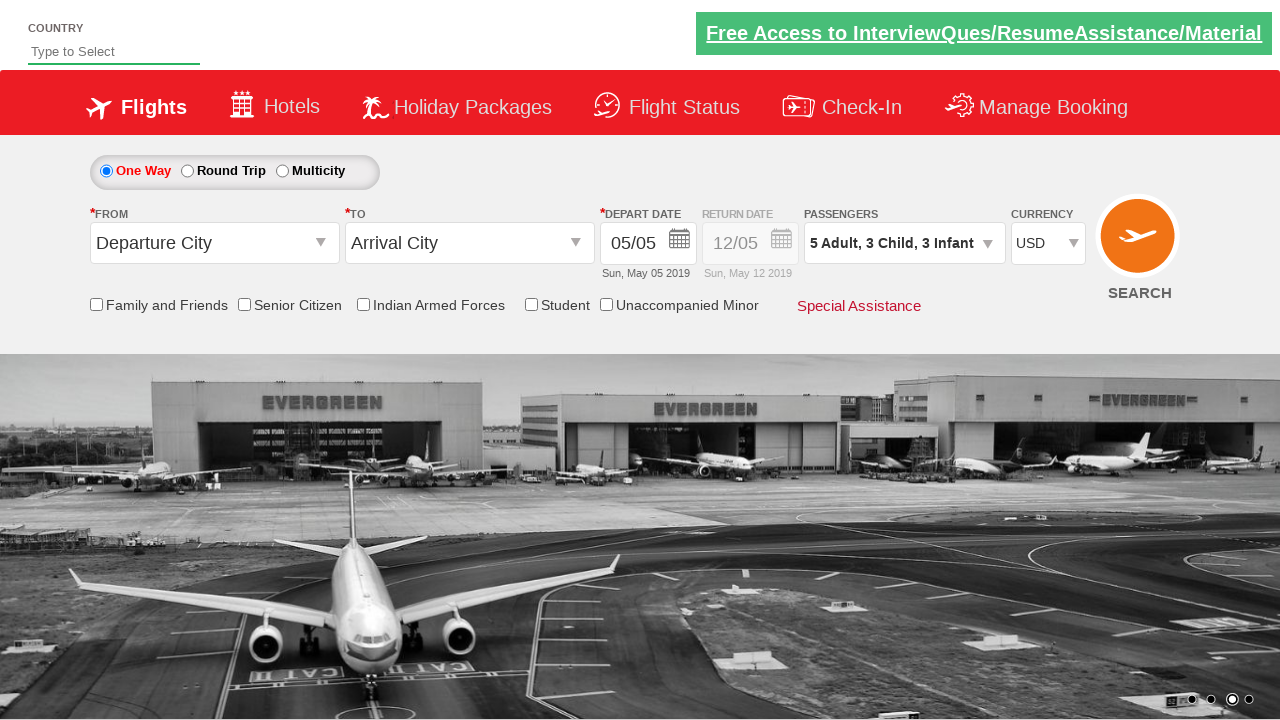

Retrieved selected currency by value: USD
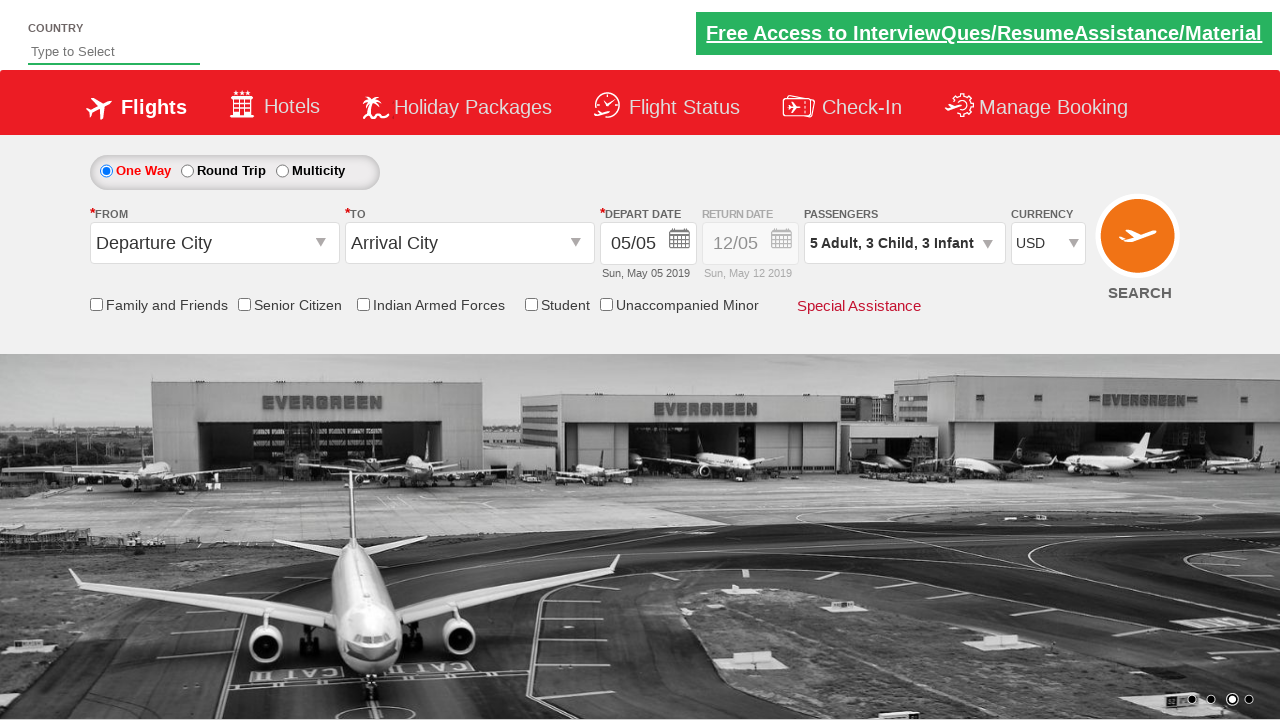

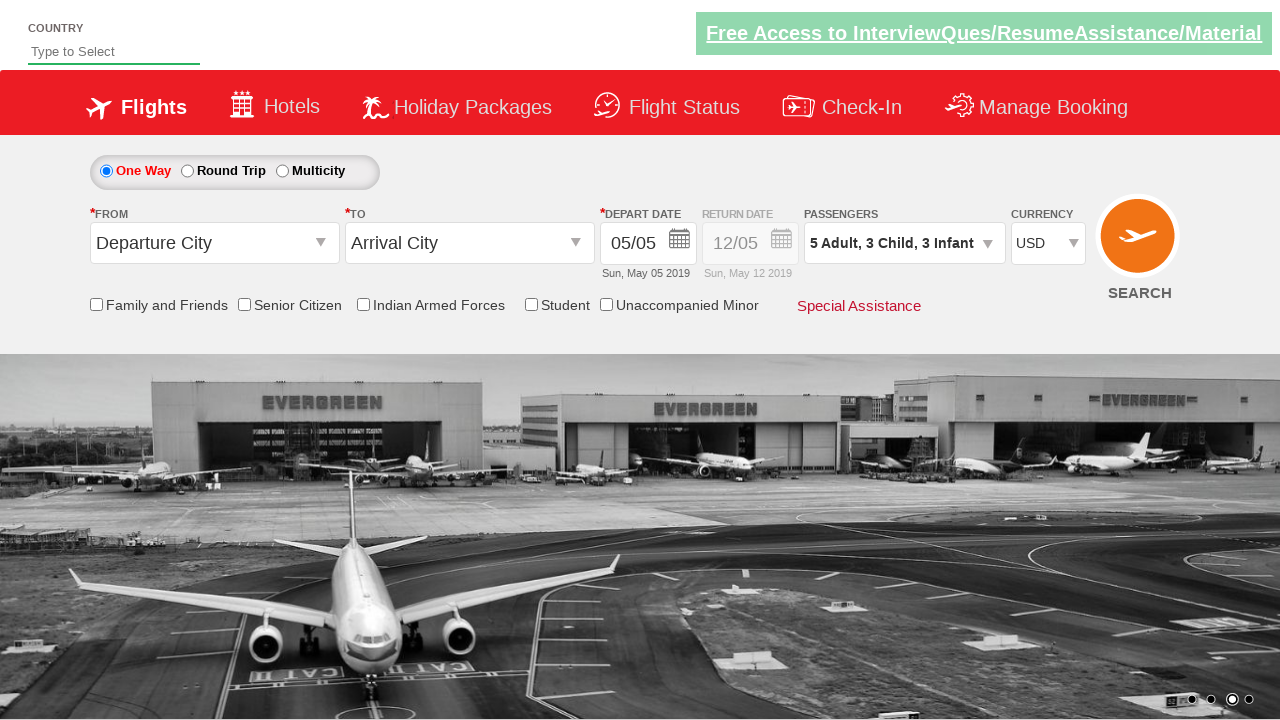